Tests JavaScript alert handling by clicking a button that triggers an alert, accepting the alert, and verifying the result message is displayed correctly

Starting URL: https://practice.cydeo.com/javascript_alerts

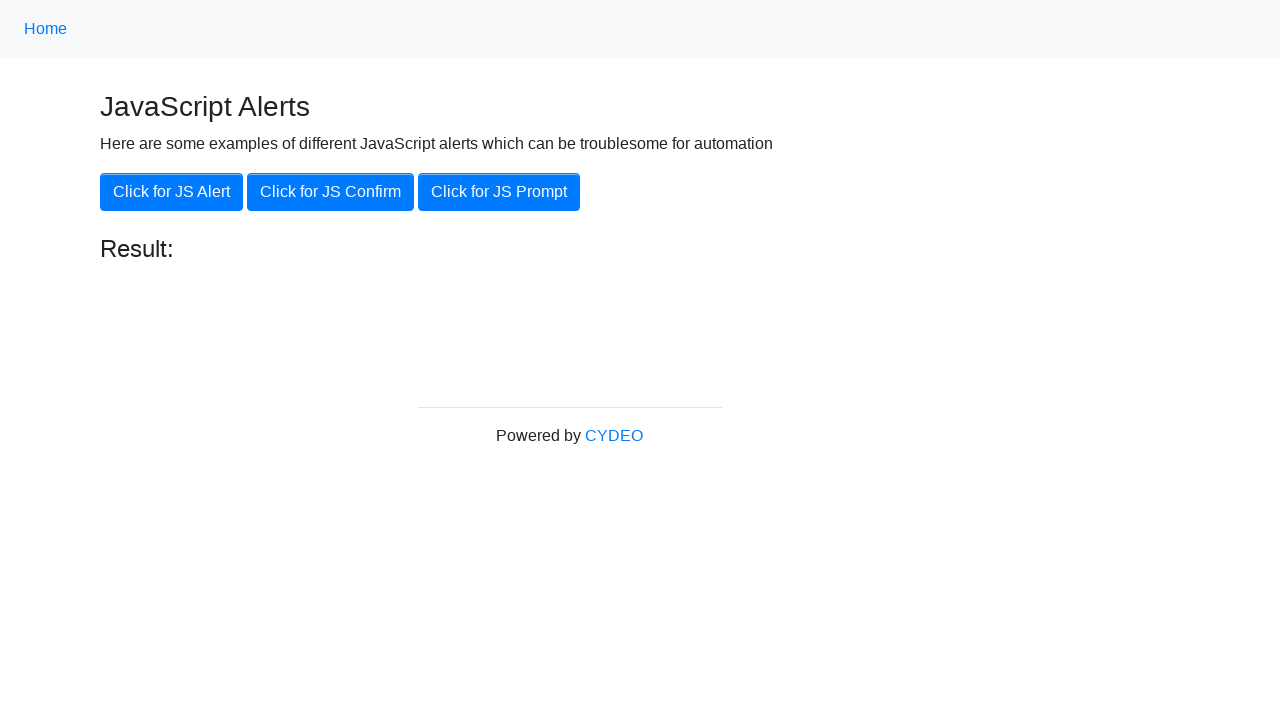

Clicked 'Click for JS Alert' button at (172, 192) on xpath=//button[.='Click for JS Alert']
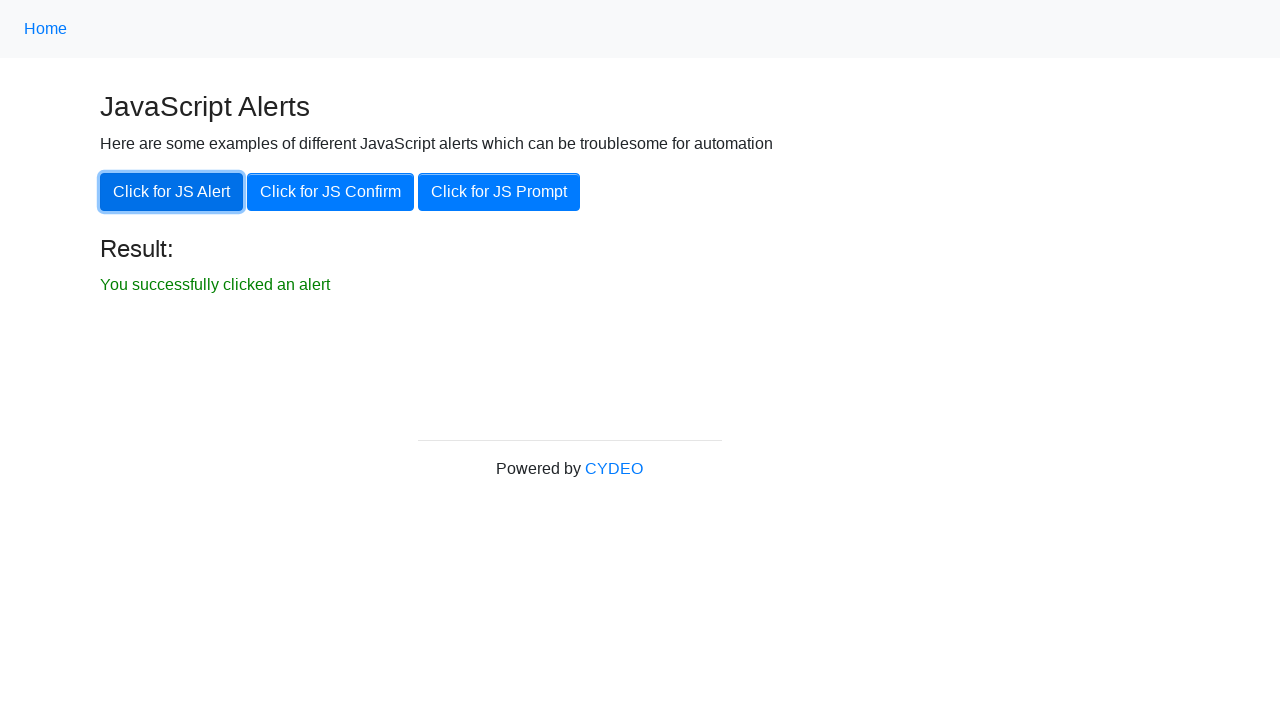

Set up dialog handler to accept alerts
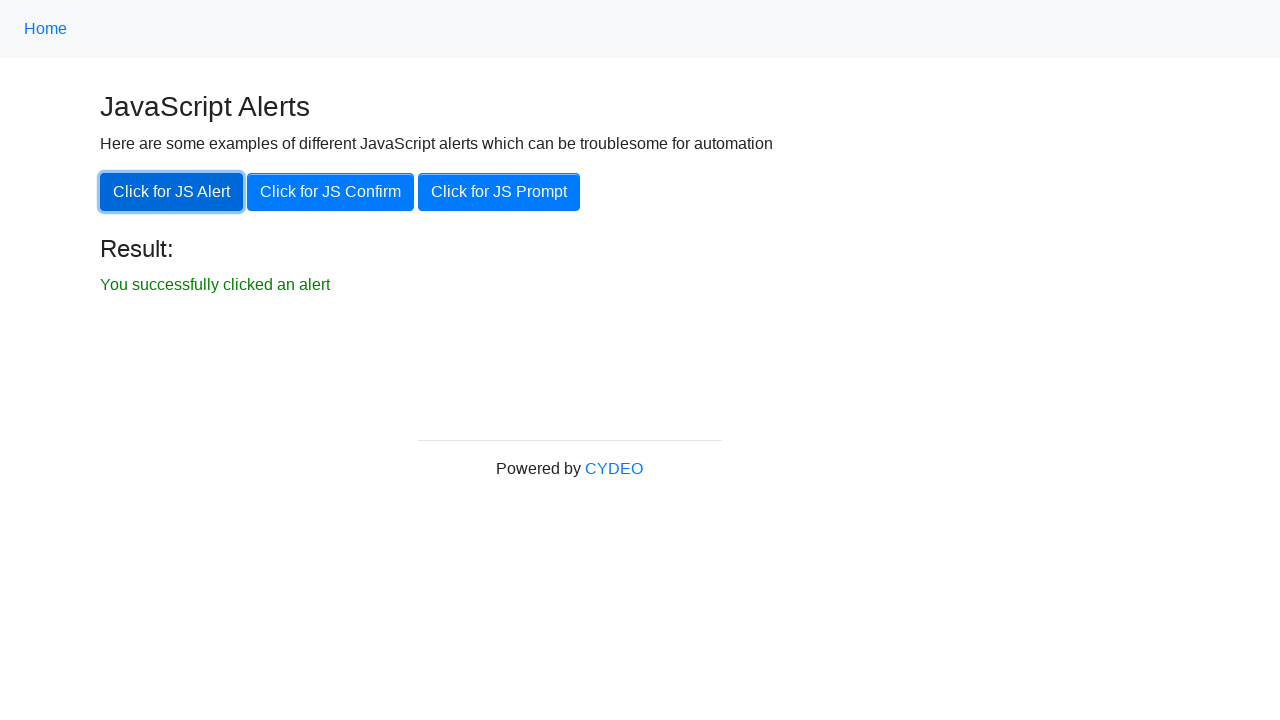

Result message element became visible
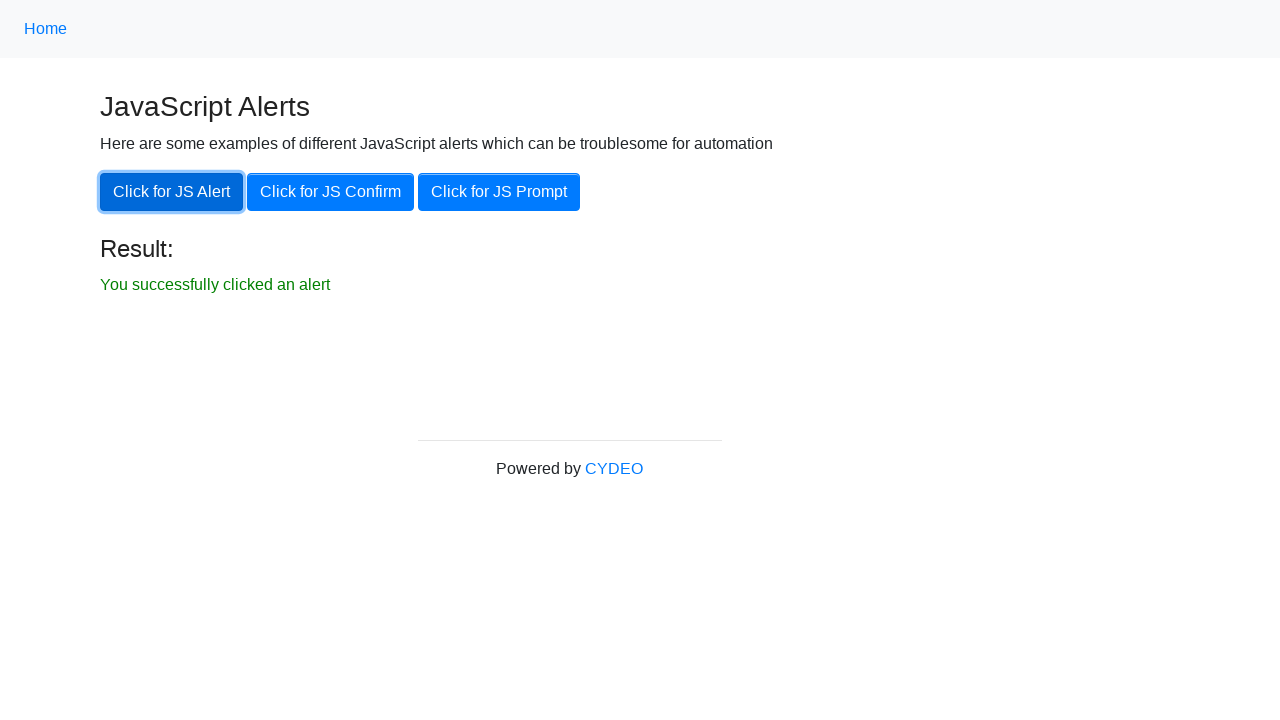

Verified result message displays 'You successfully clicked an alert'
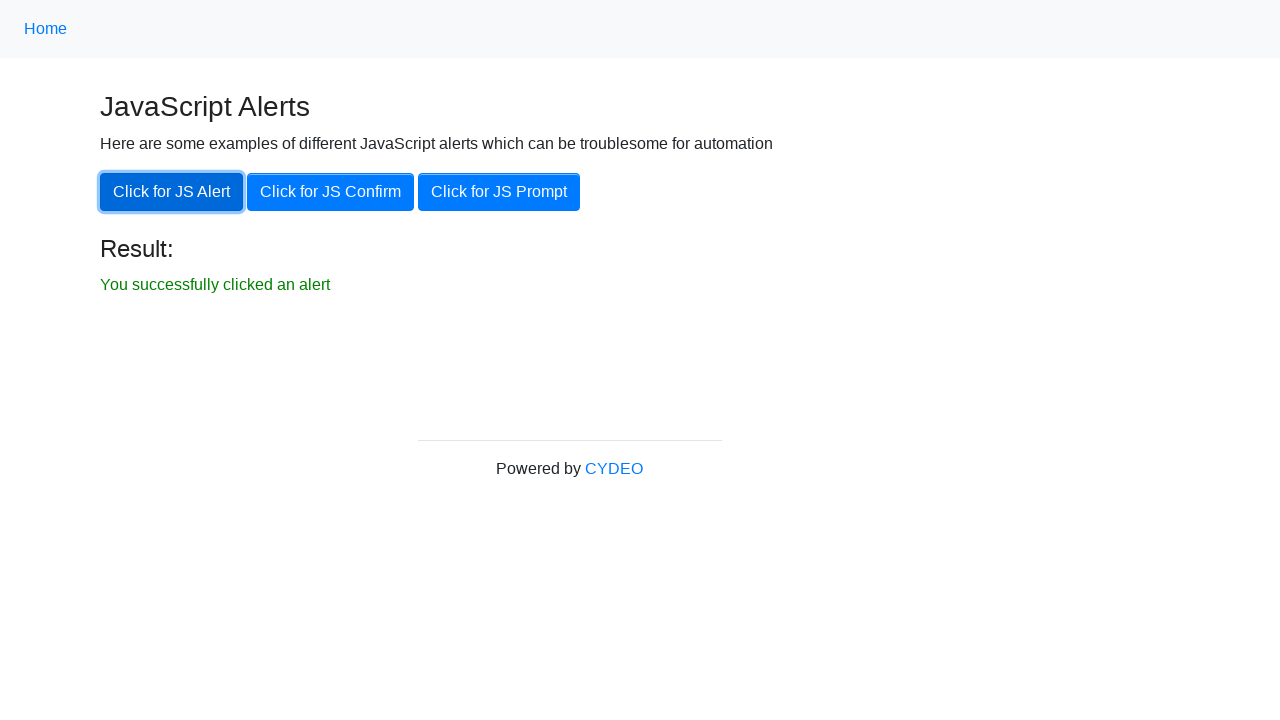

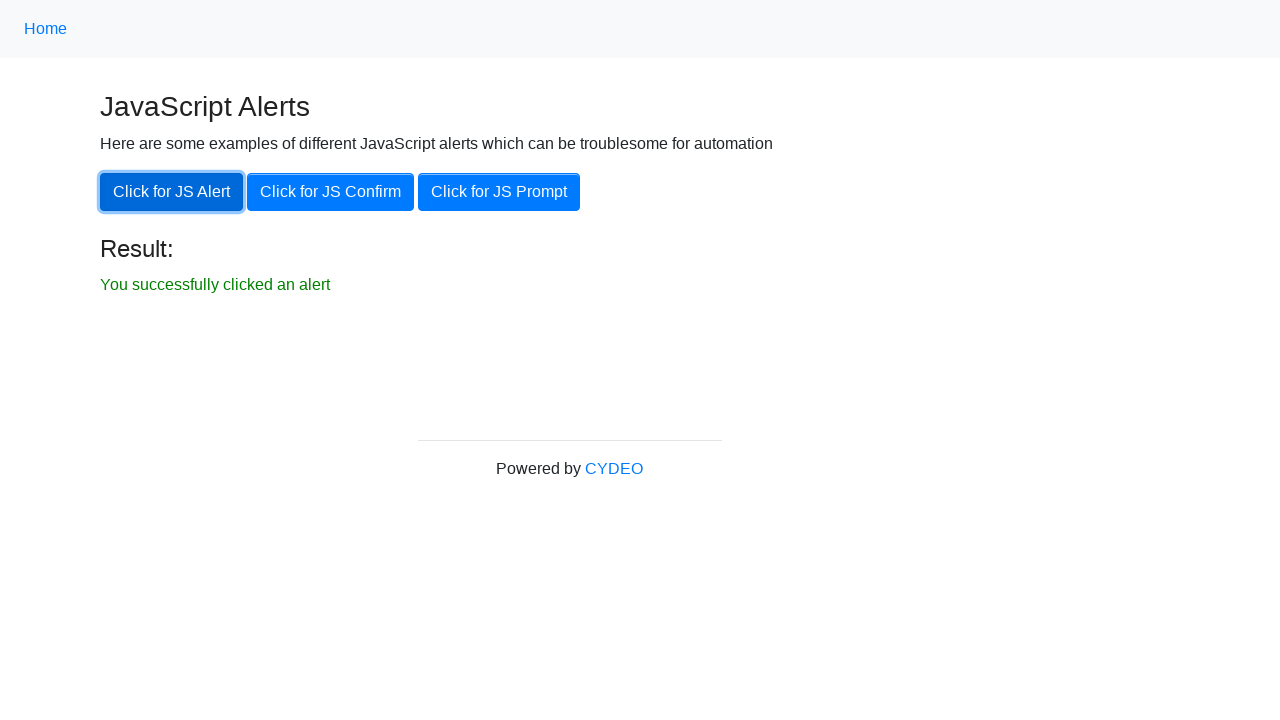